Tests window handling by clicking a link that opens a new window, switching to the new window, and verifying the new window content

Starting URL: http://the-internet.herokuapp.com/windows

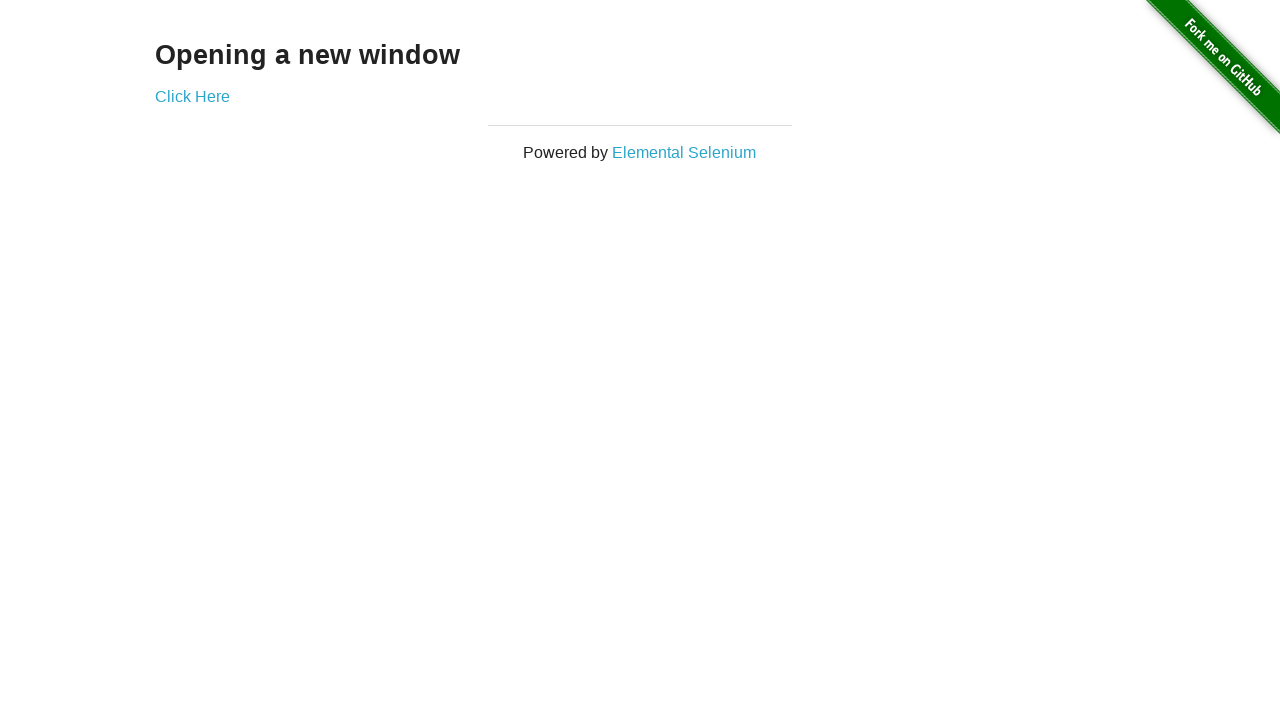

Verified initial page title is 'The Internet'
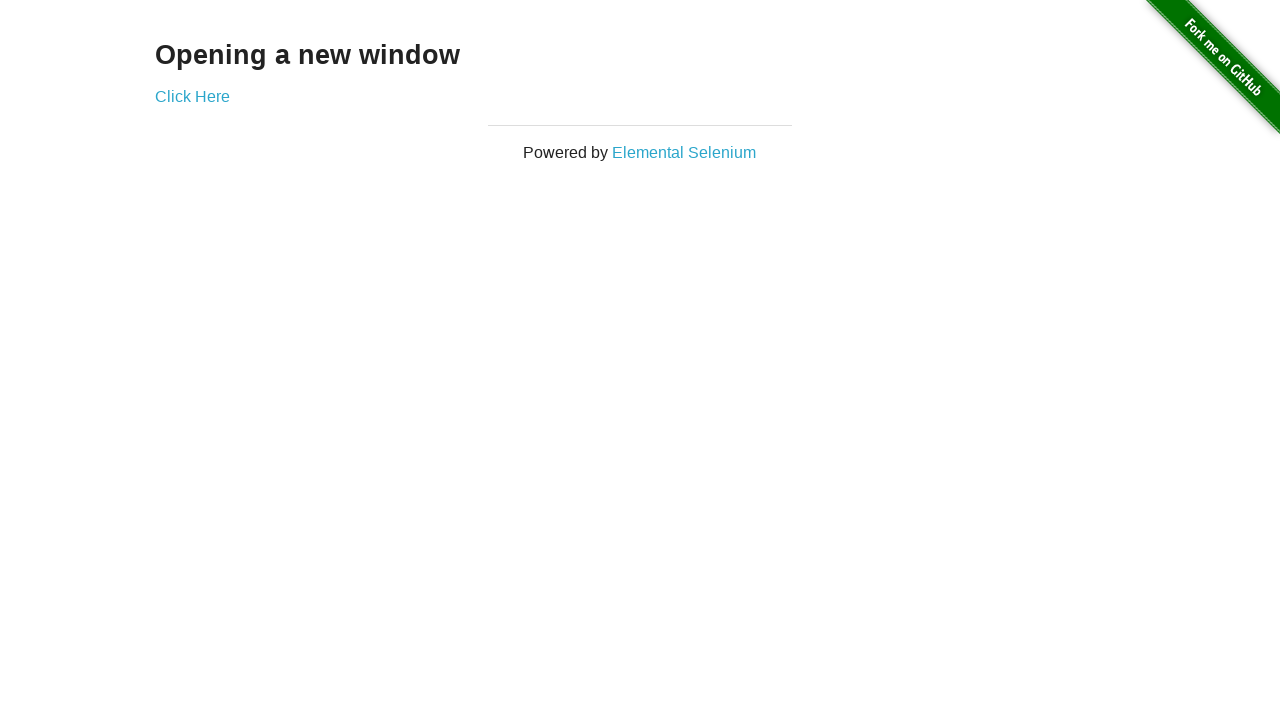

Clicked link to open new window at (192, 96) on a[href='/windows/new']
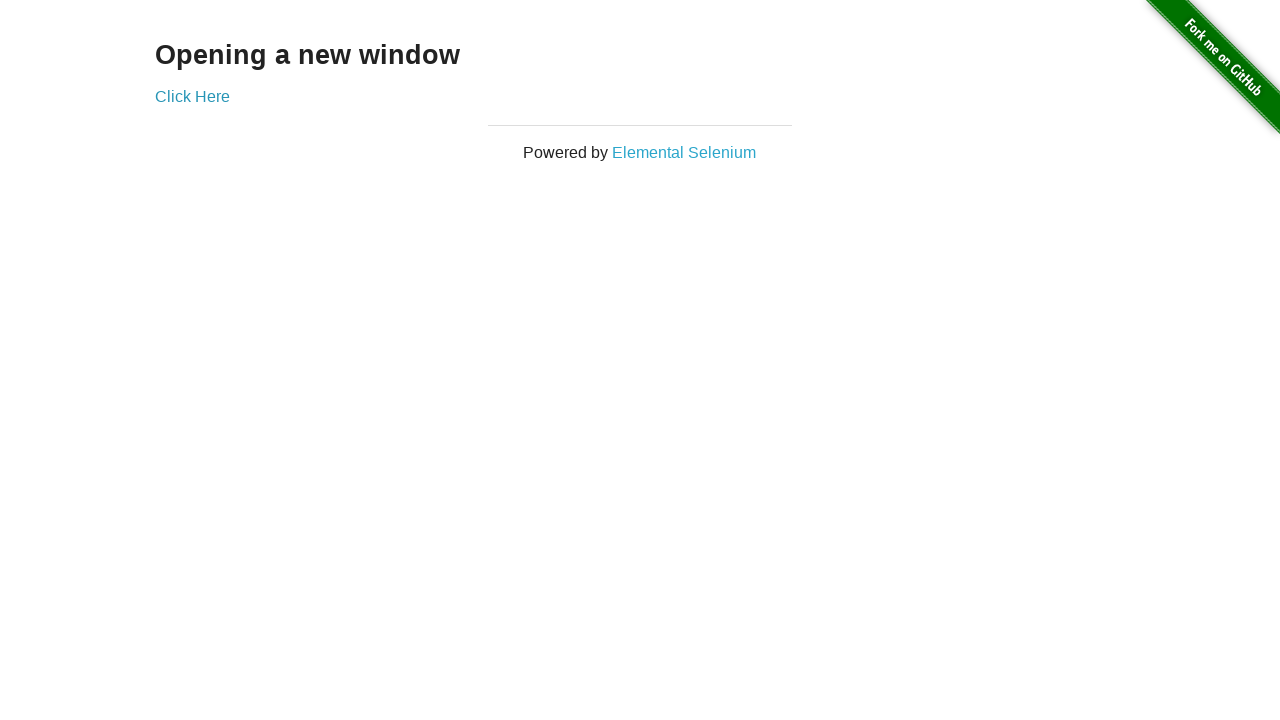

Captured new window/page object
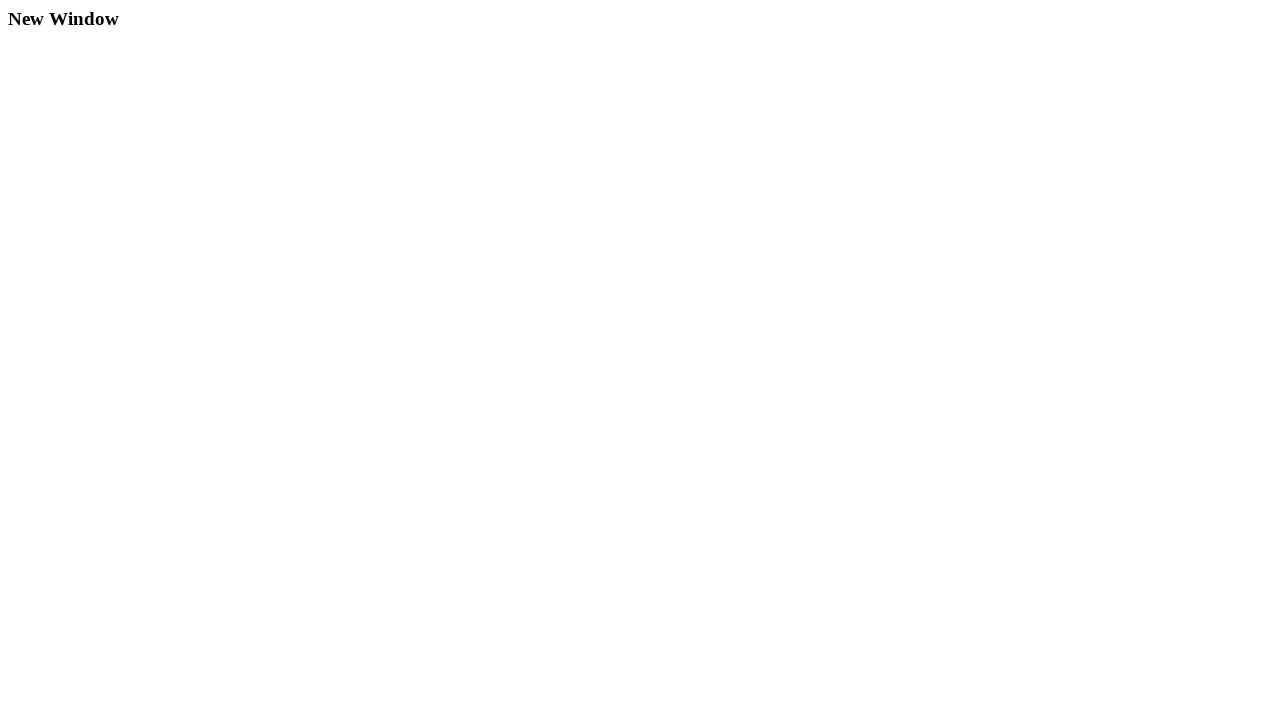

New window finished loading
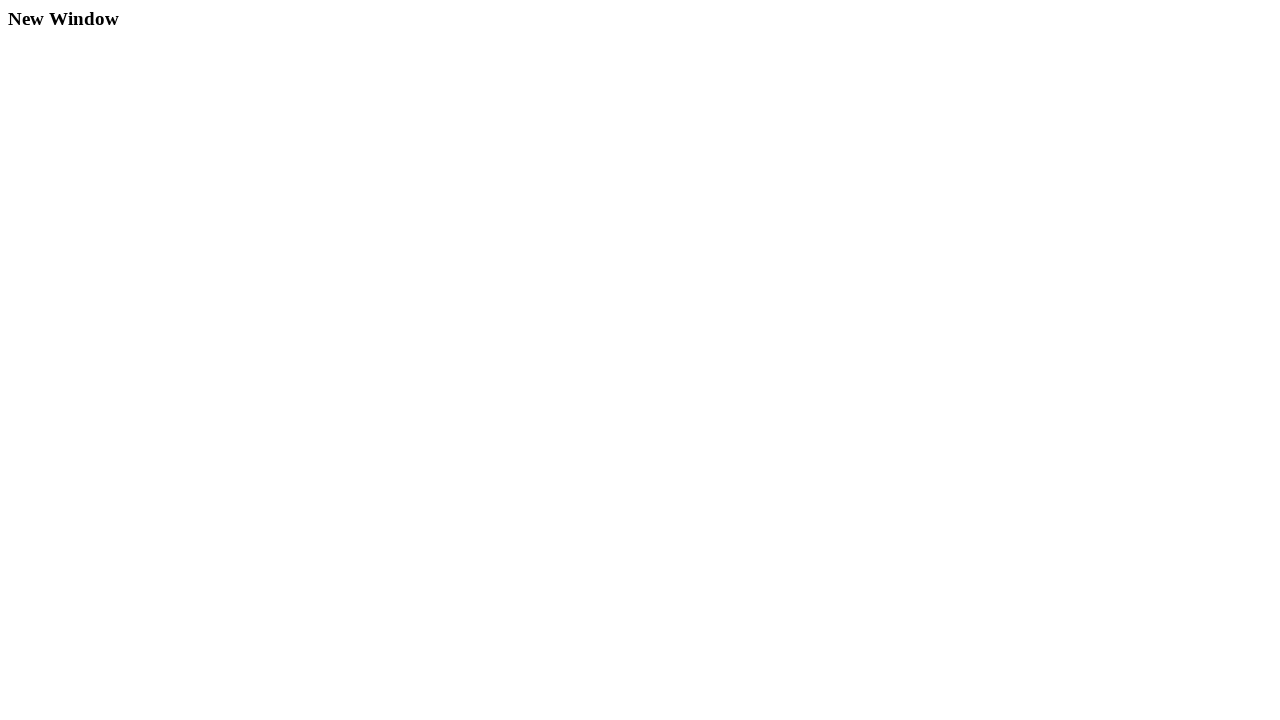

Verified new window title is 'New Window'
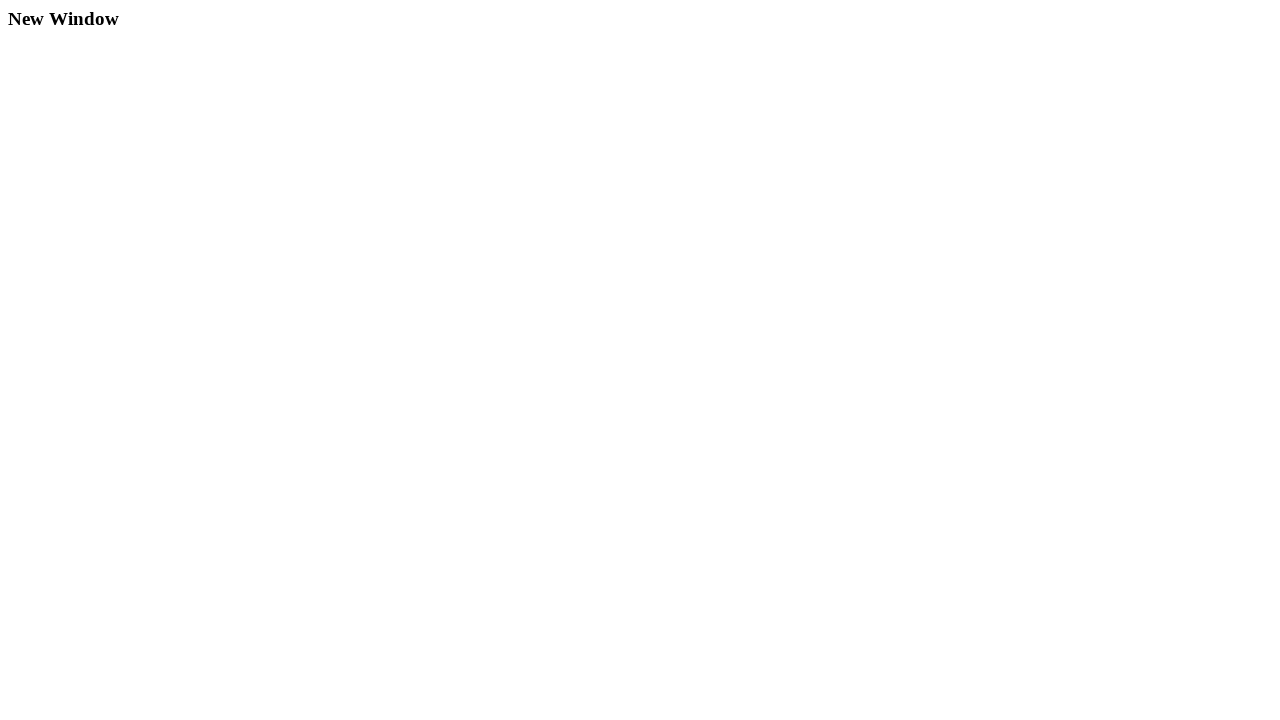

Verified new window contains 'New Window' heading
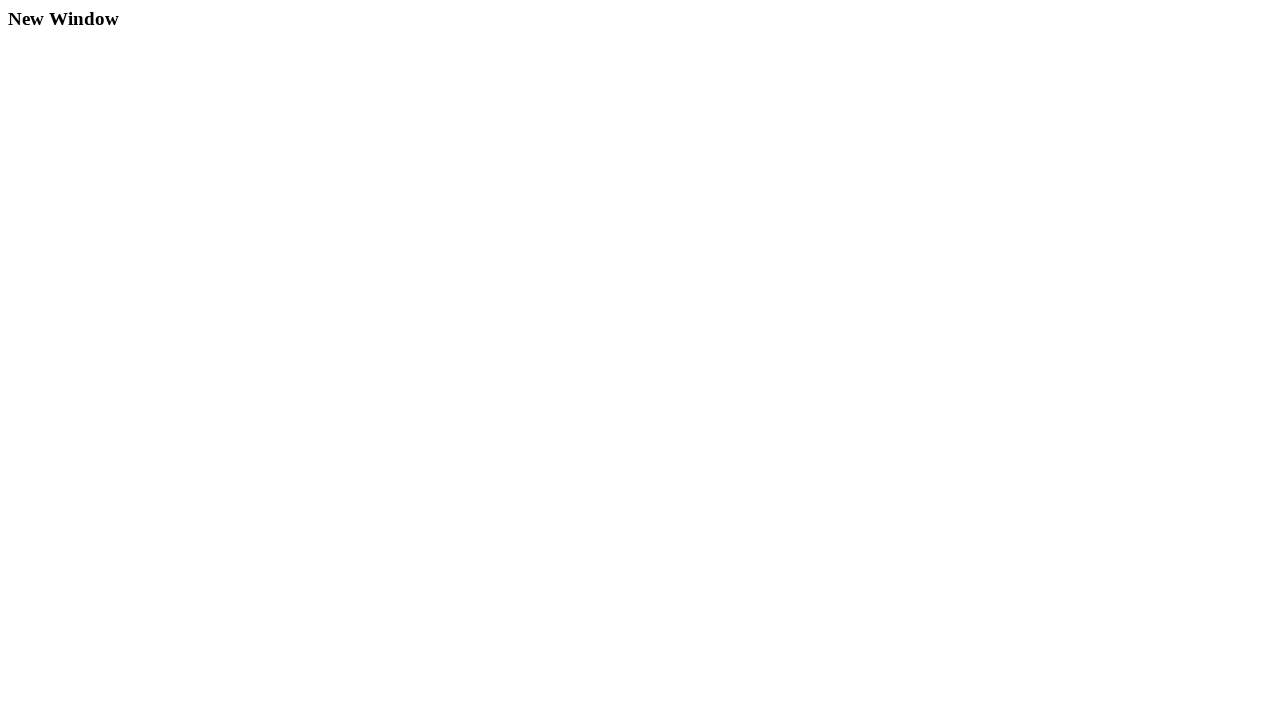

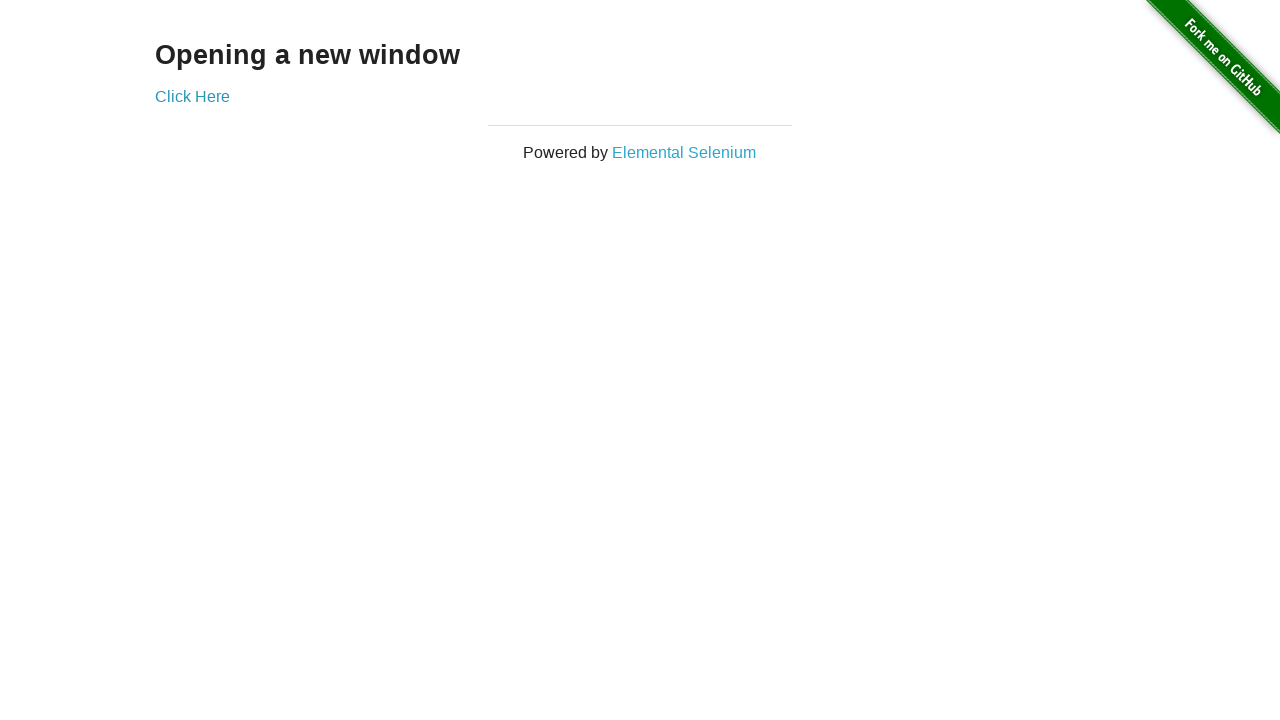